Tests the W3Schools Try Editor by clicking the Run button and verifying content is displayed in the result iframe

Starting URL: https://www.w3schools.com/html/tryit.asp?filename=tryhtml_styles_intro

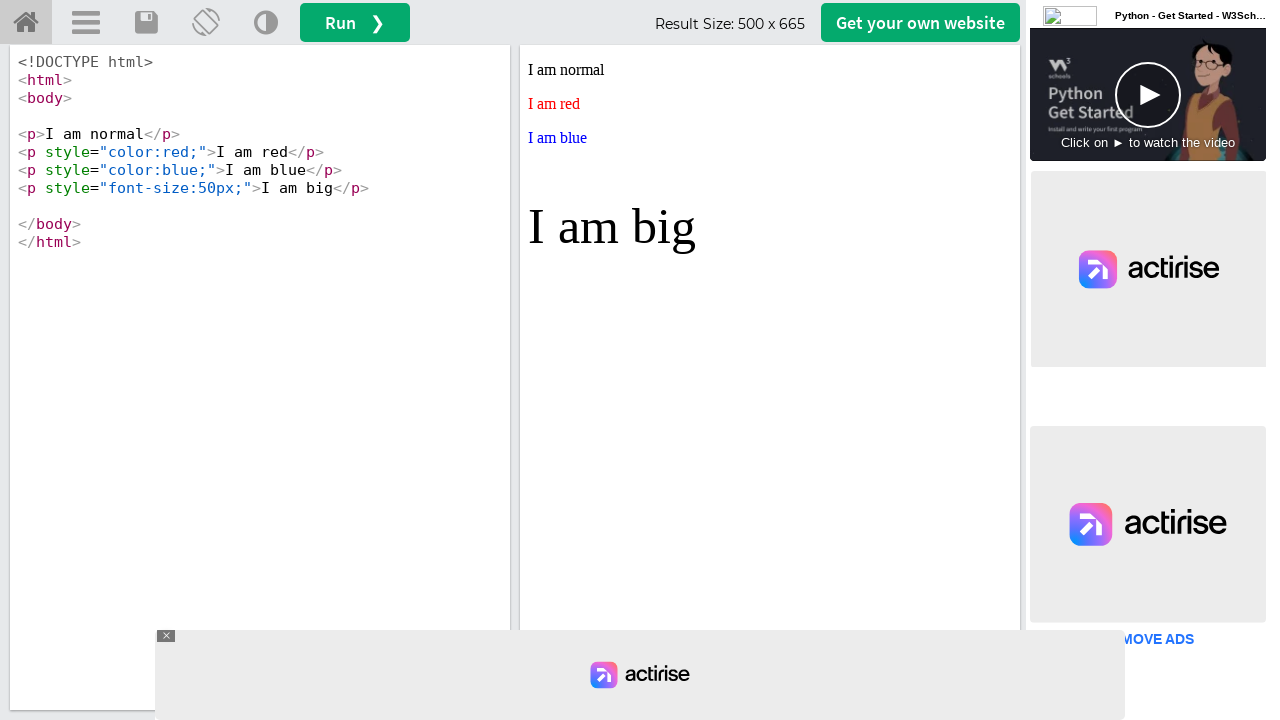

Clicked Run button to execute the code in W3Schools Try Editor at (355, 22) on button:has-text('Run')
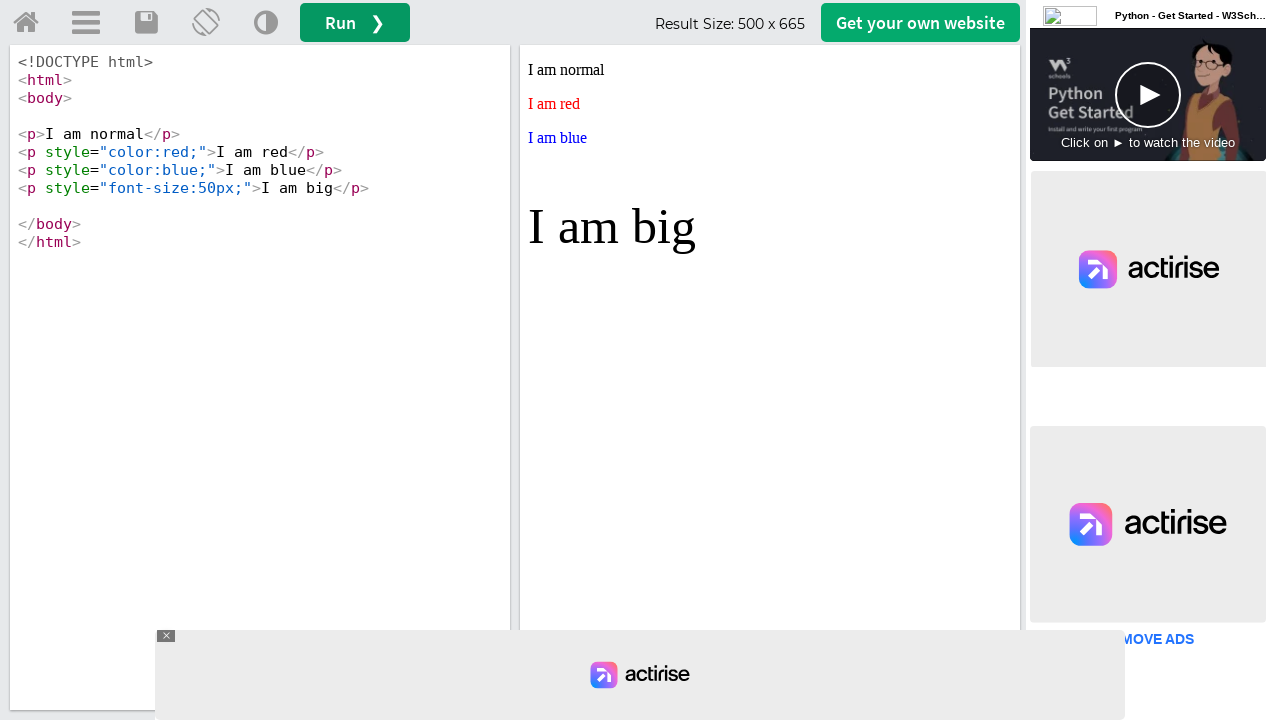

Switched to the result iframe
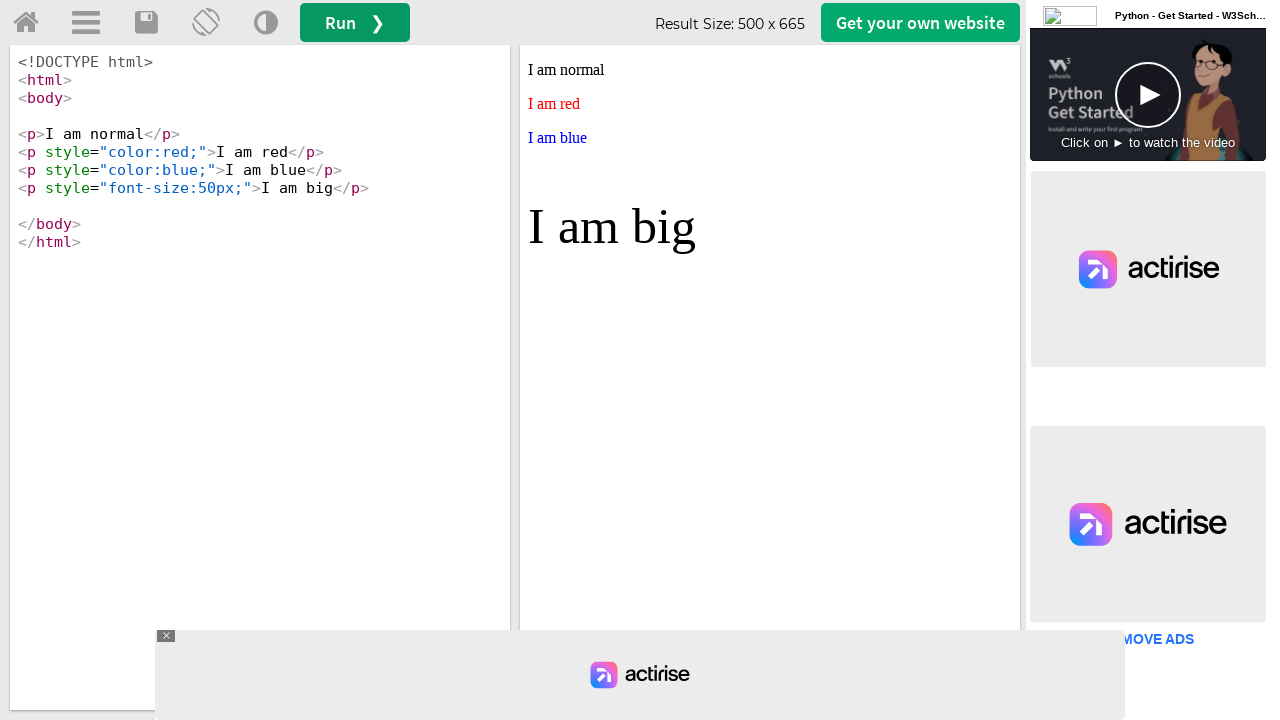

Paragraph elements loaded in the result iframe
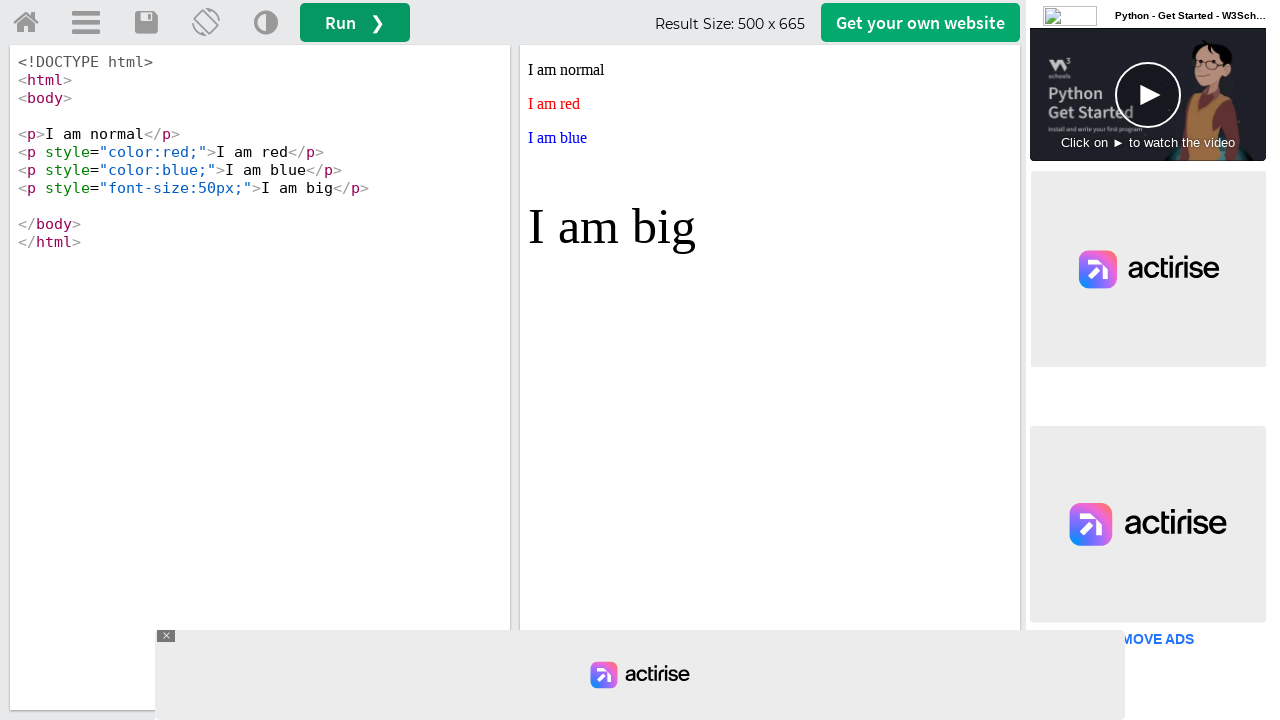

Retrieved all paragraph elements from the result iframe
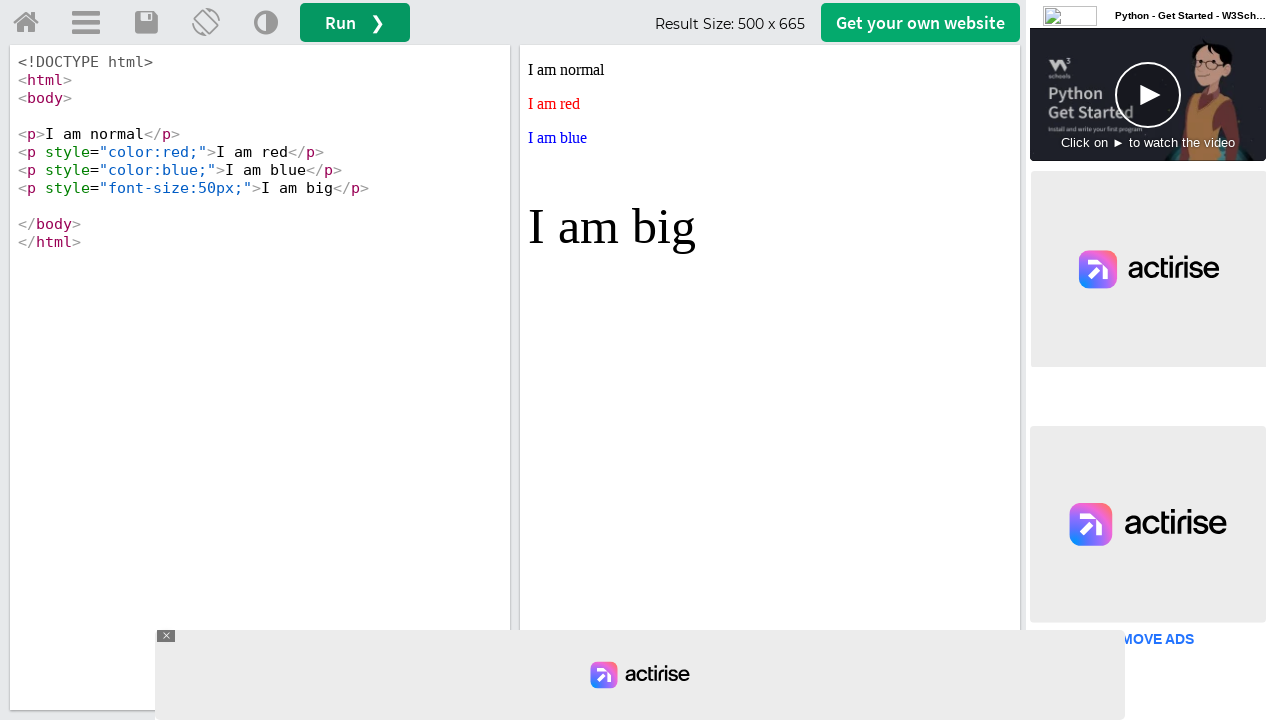

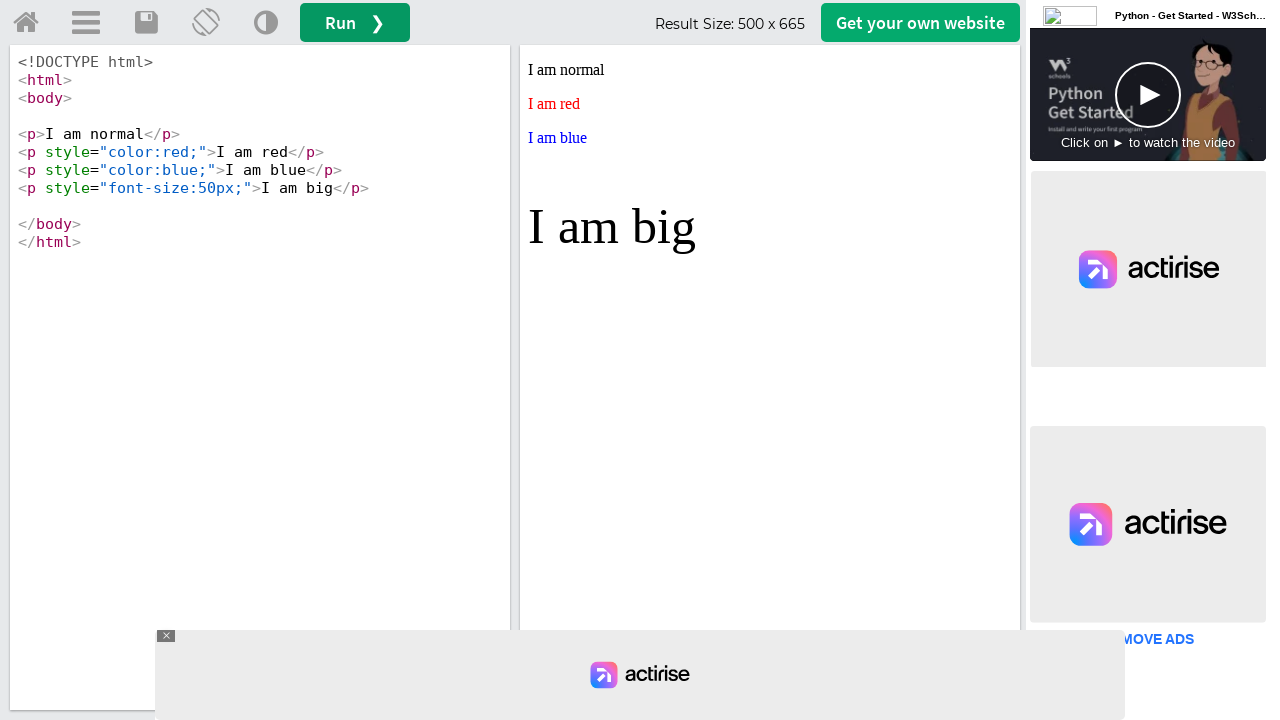